Tests search functionality on developer.chrome.com by typing a search query, clicking on the first search result, and verifying the blog post title is displayed.

Starting URL: https://developer.chrome.com/

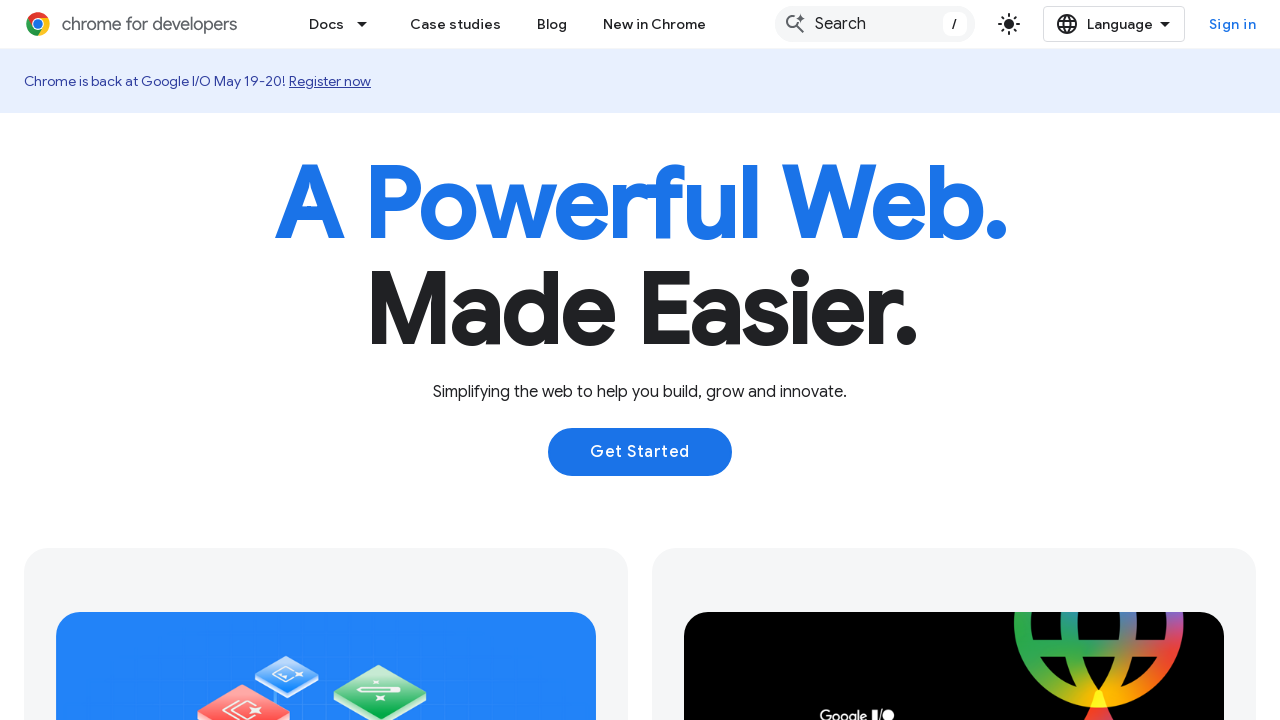

Set viewport size to 1080x1024
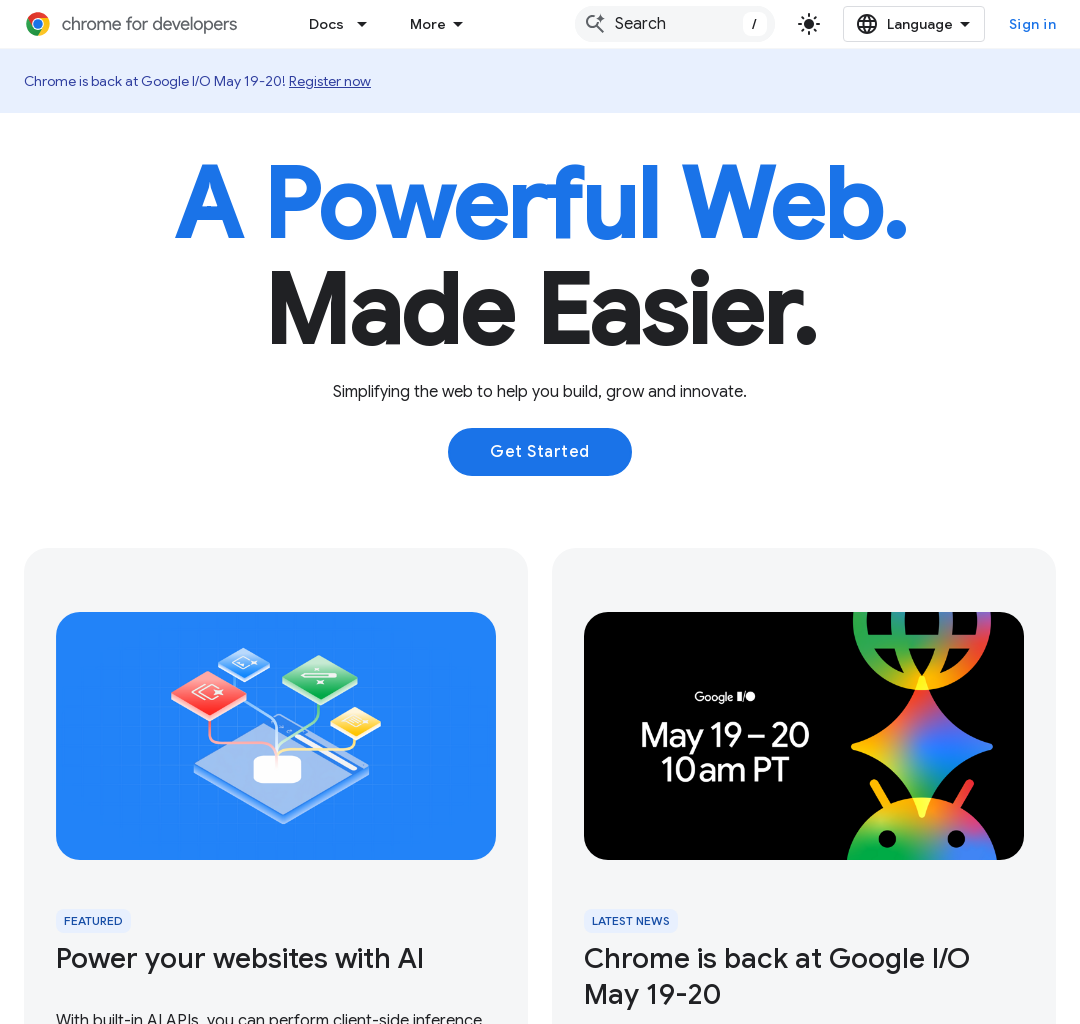

Typed 'automate beyond recorder' into search field on .devsite-search-field
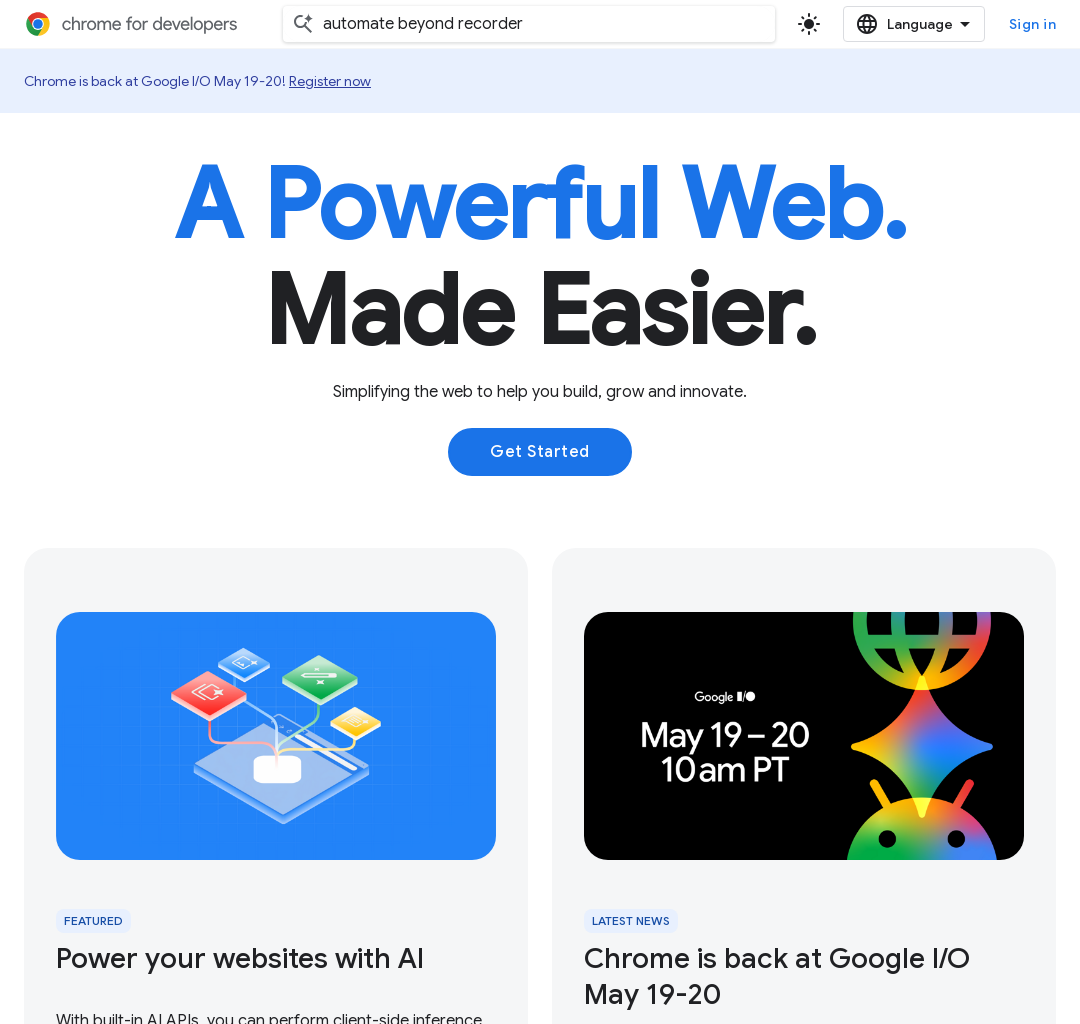

Search results loaded
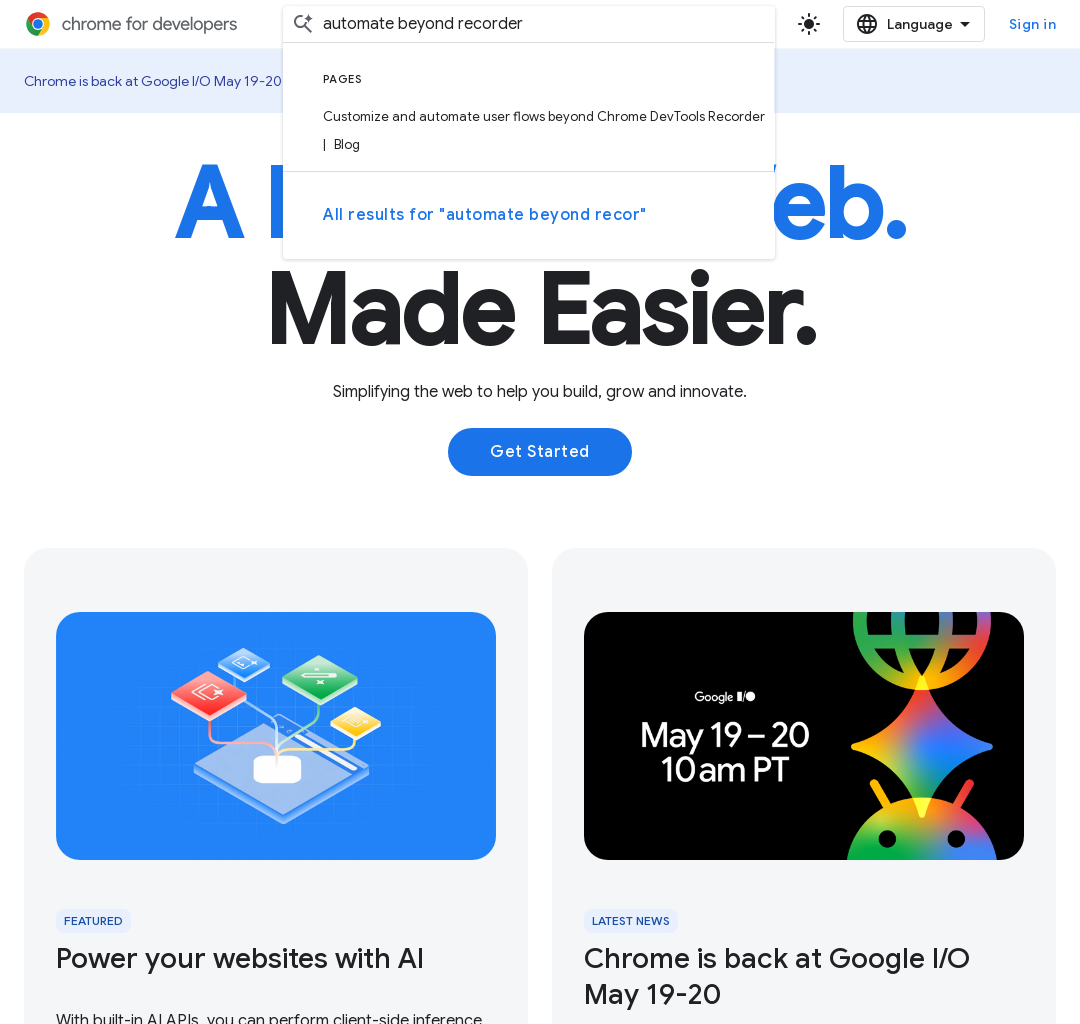

Clicked on first search result at (529, 131) on .devsite-result-item-link
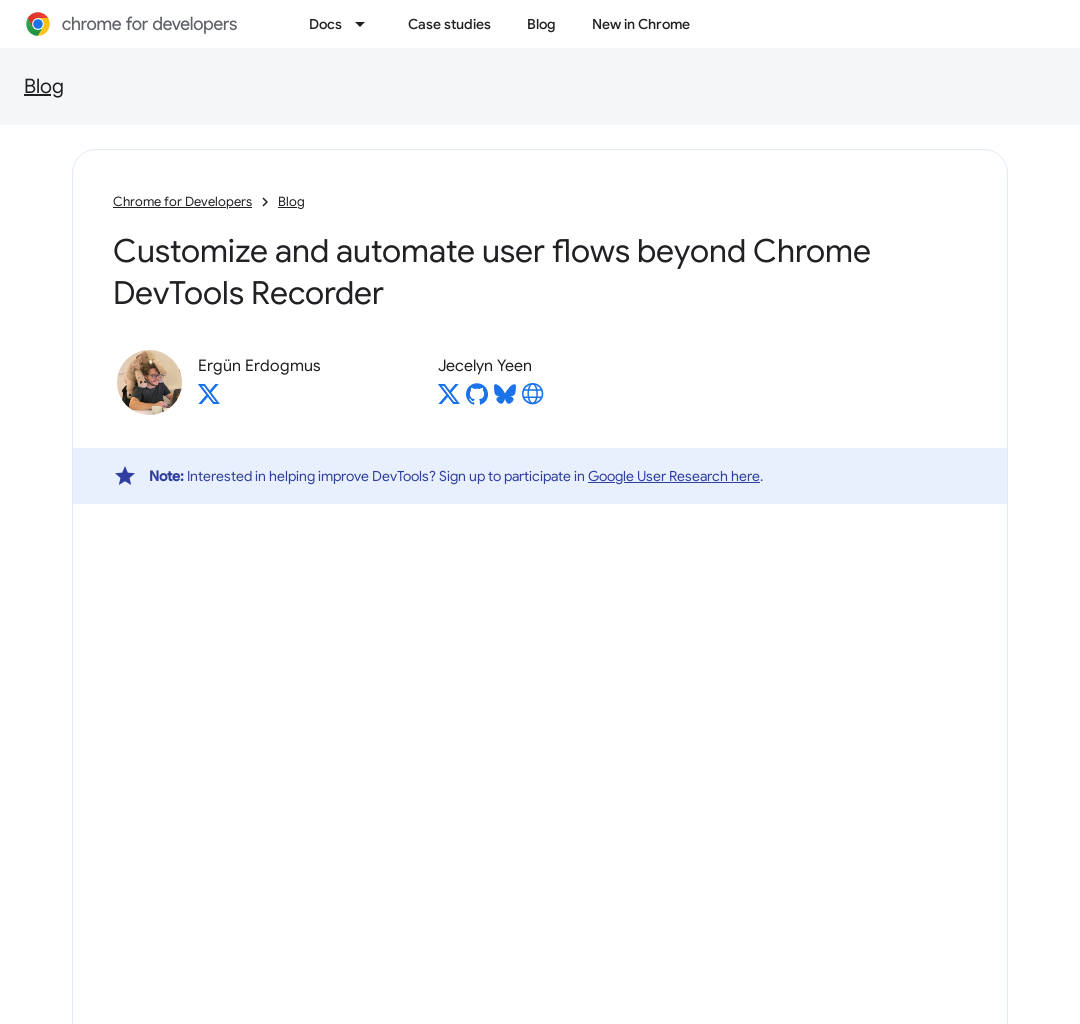

Blog post title 'Customize and automate' is displayed
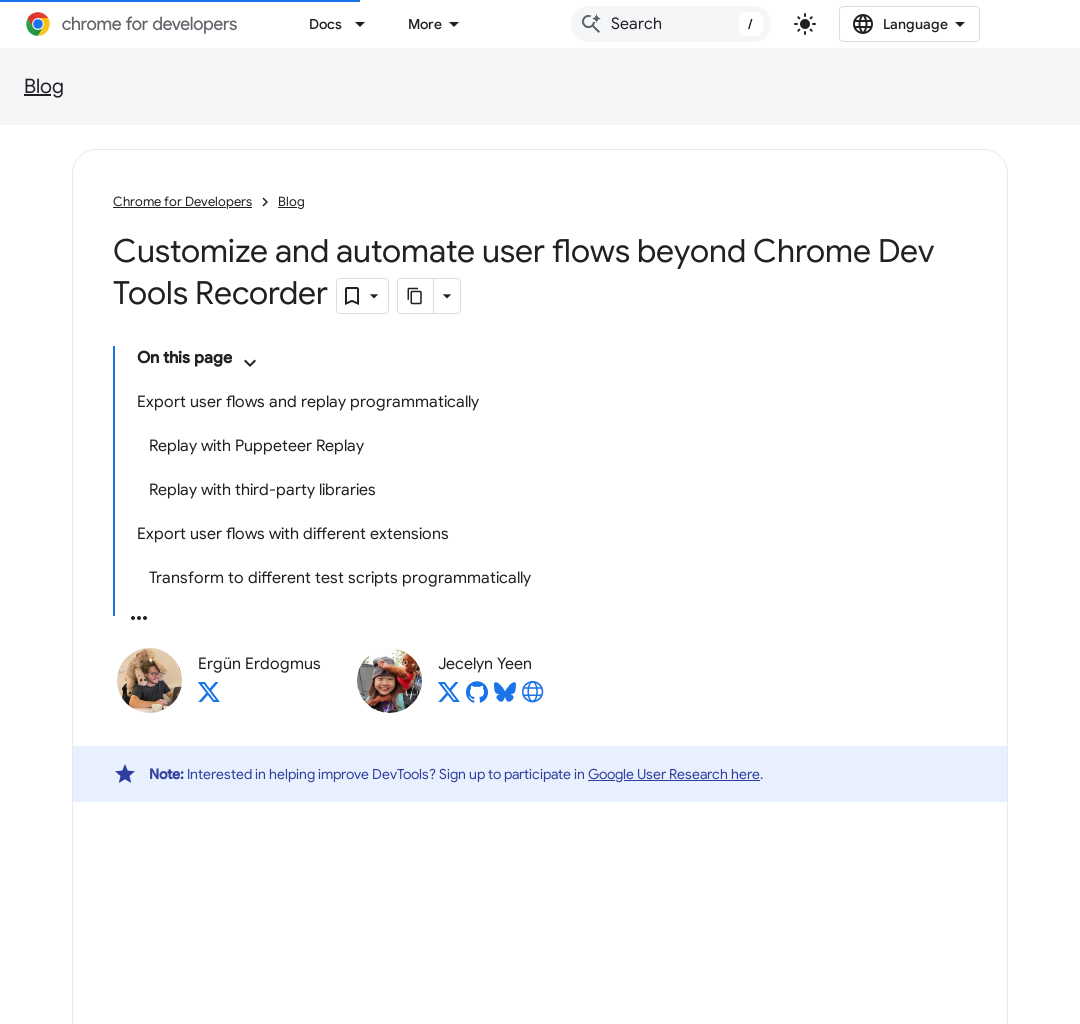

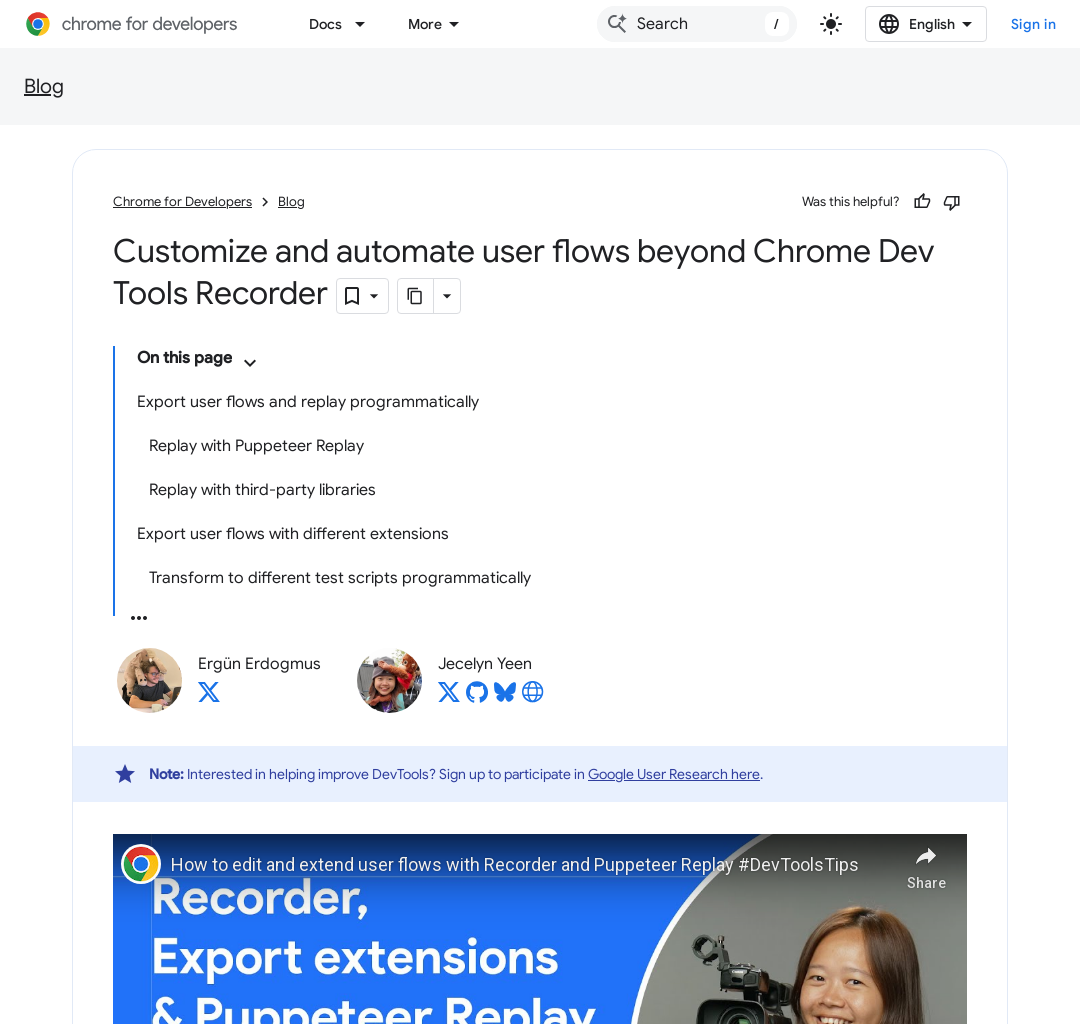